Tests filling and then clearing a textarea field

Starting URL: https://bonigarcia.dev/selenium-webdriver-java/web-form.html

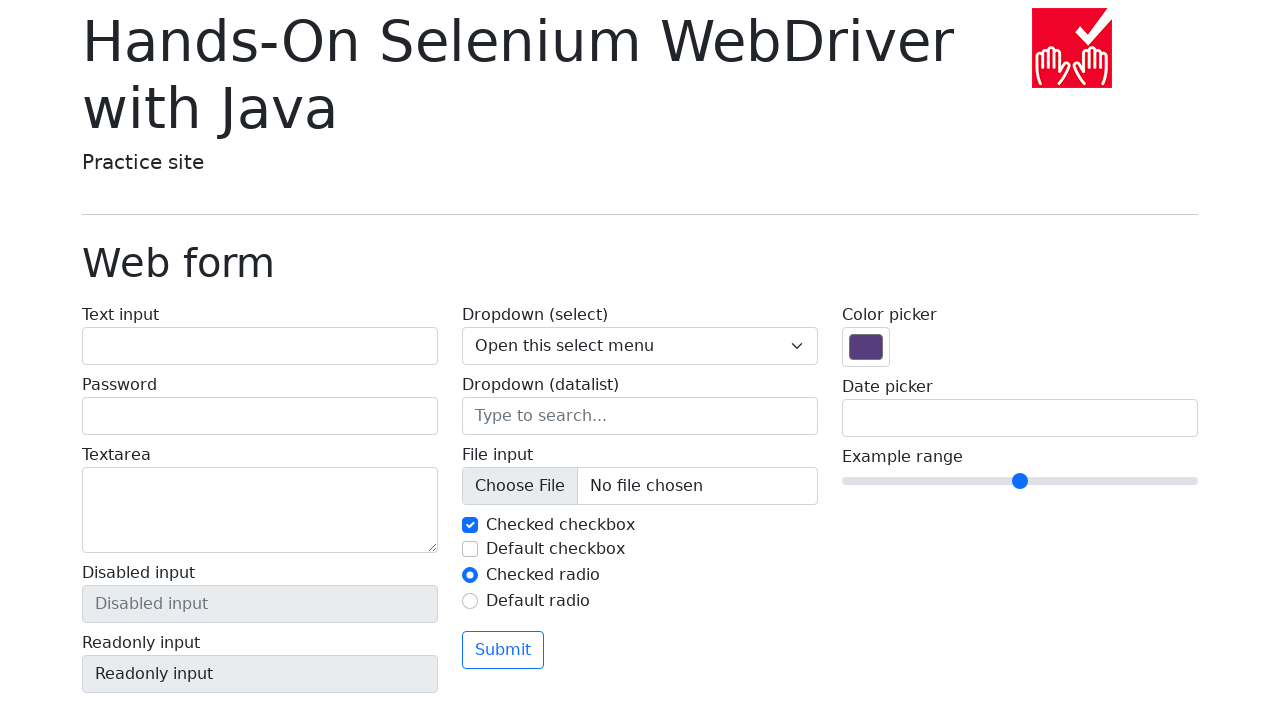

Filled textarea field with Lorem ipsum text on [name='my-textarea']
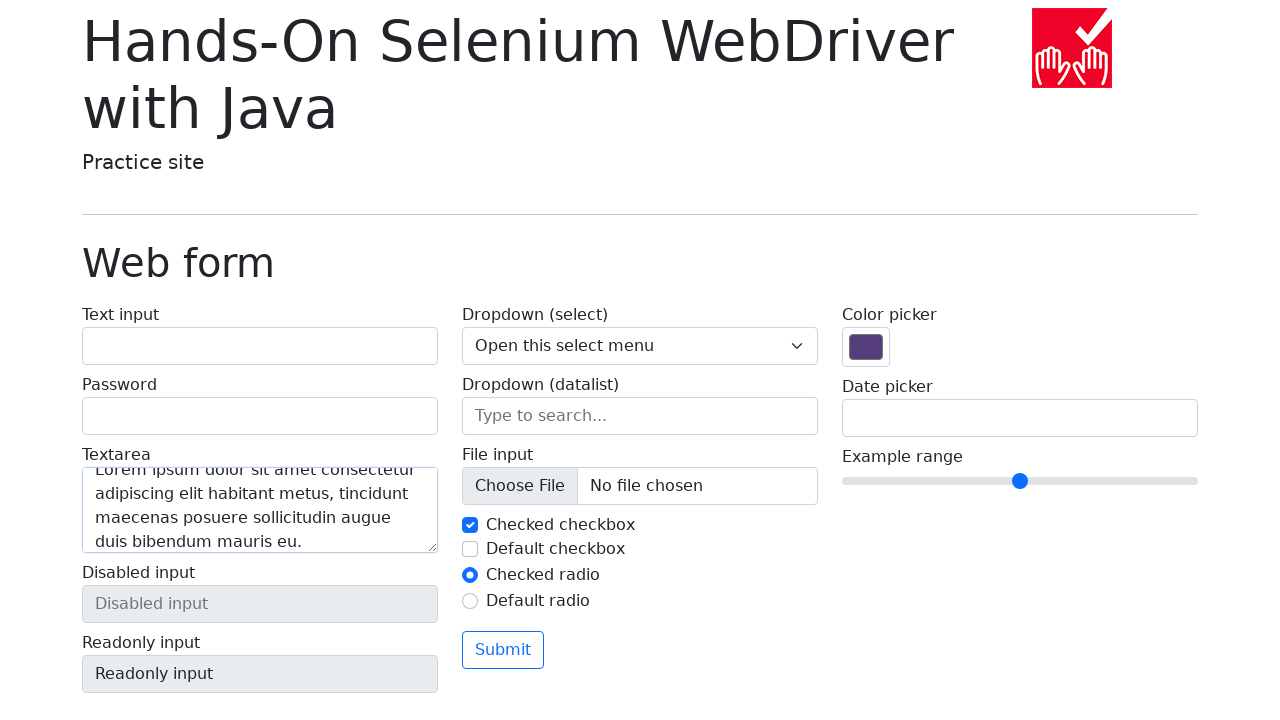

Cleared textarea field on [name='my-textarea']
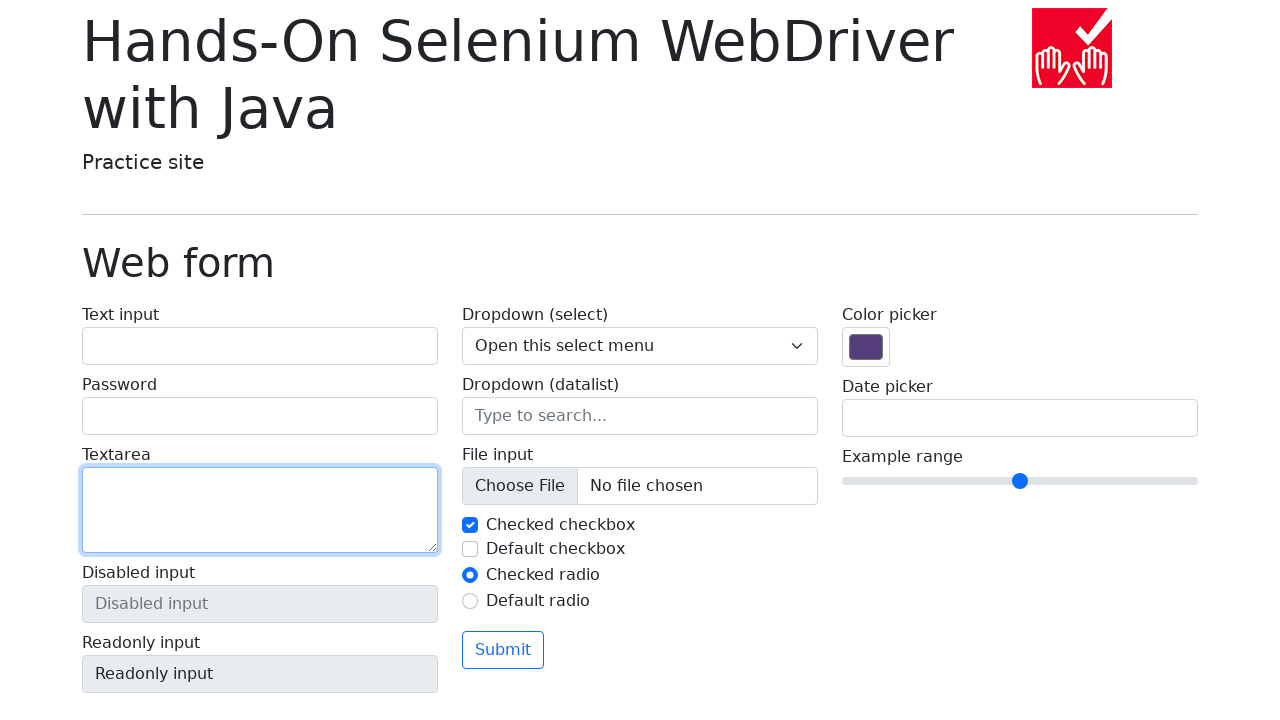

Verified textarea field is empty after clearing
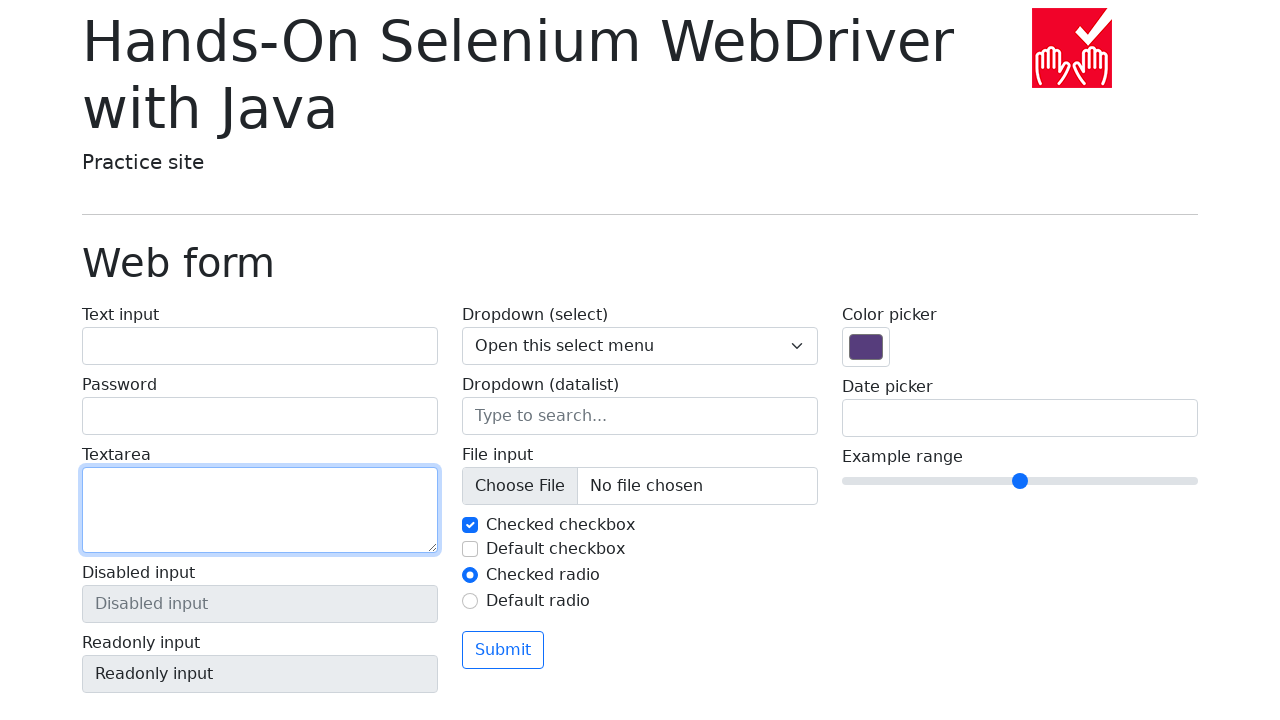

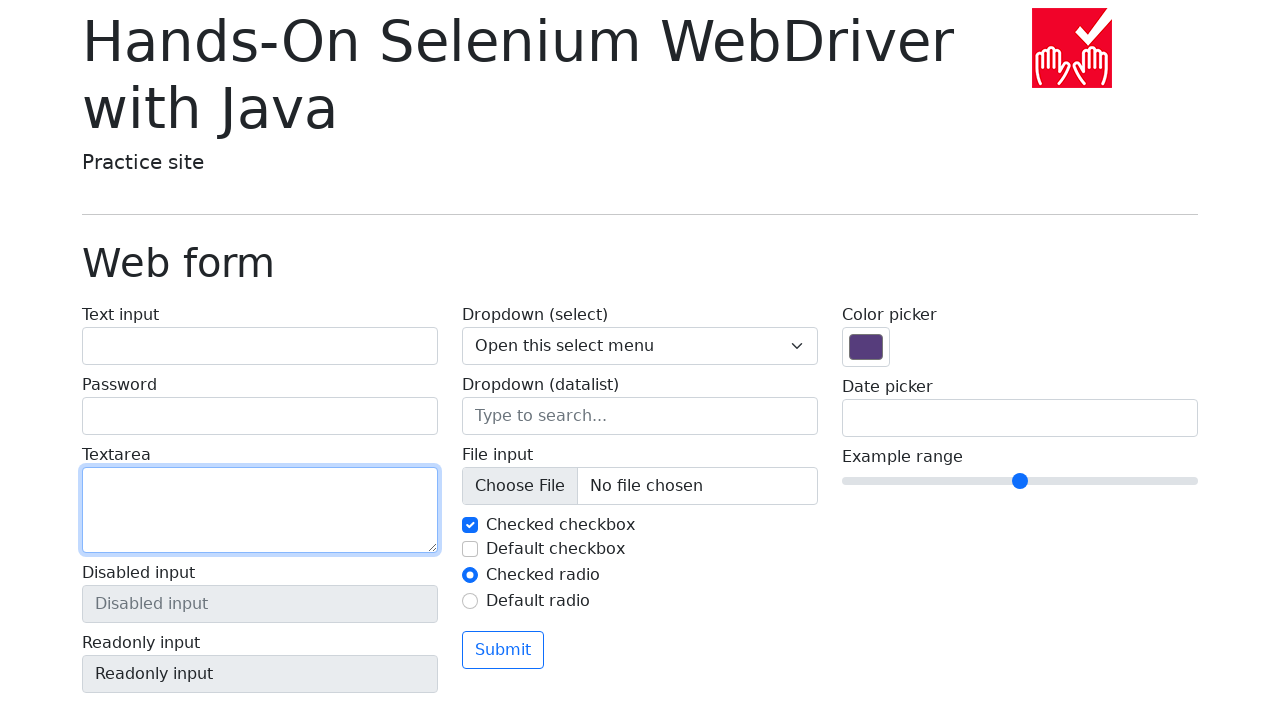